Tests hovering over the "Get Started" button on the Playwright homepage

Starting URL: https://playwright.dev/

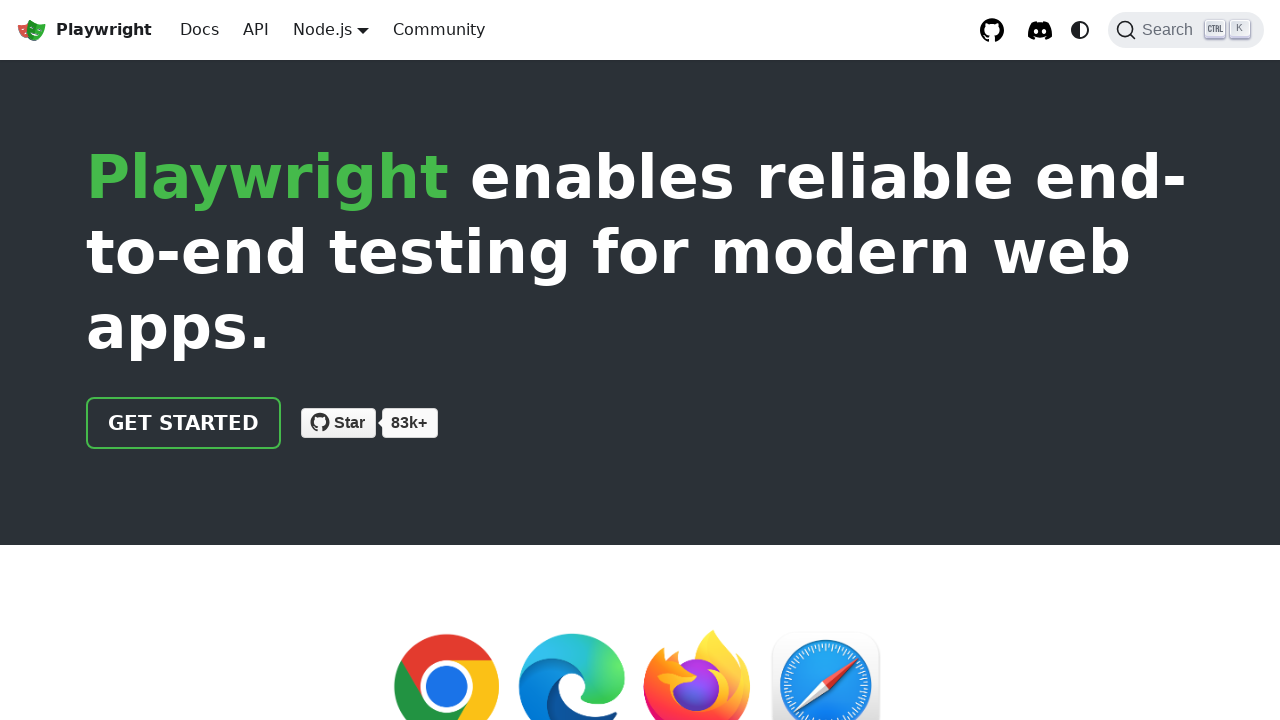

Navigated to Playwright homepage
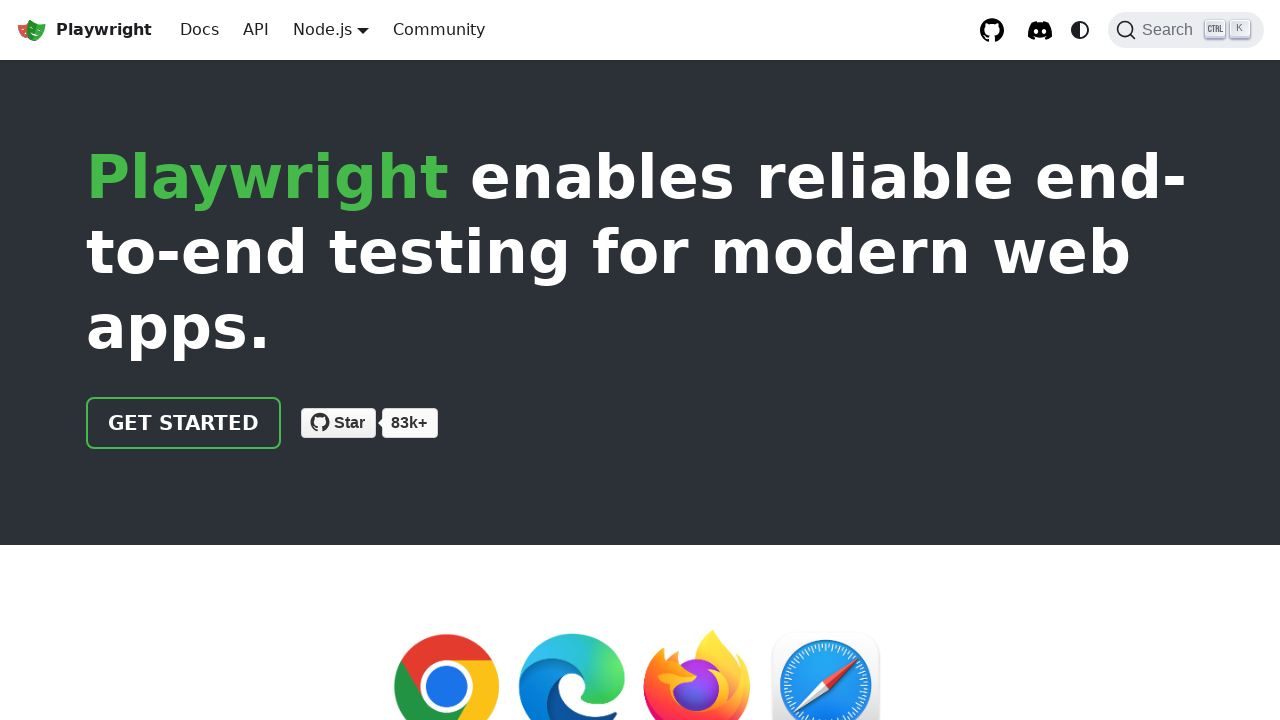

Hovered over the Get Started button at (184, 423) on xpath=//a[@class='getStarted_Sjon']
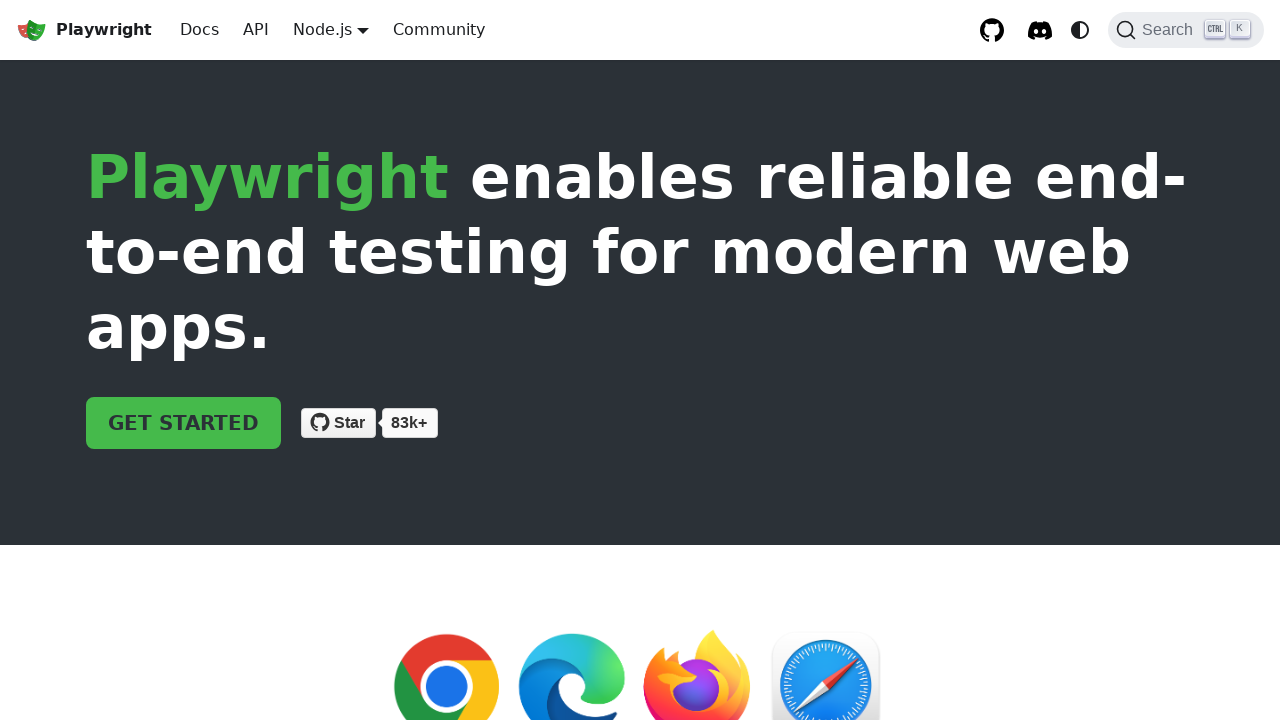

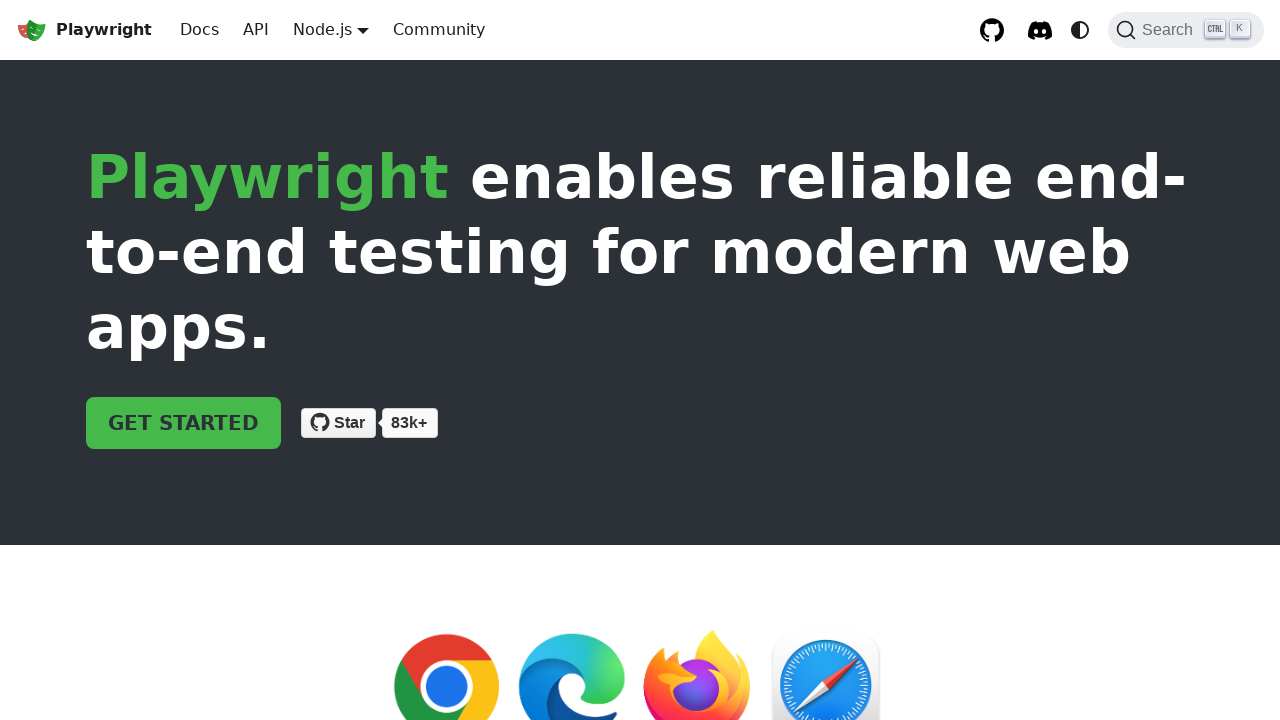